Tests file download functionality by navigating to a download page and clicking a download link to trigger a file download

Starting URL: http://the-internet.herokuapp.com/download

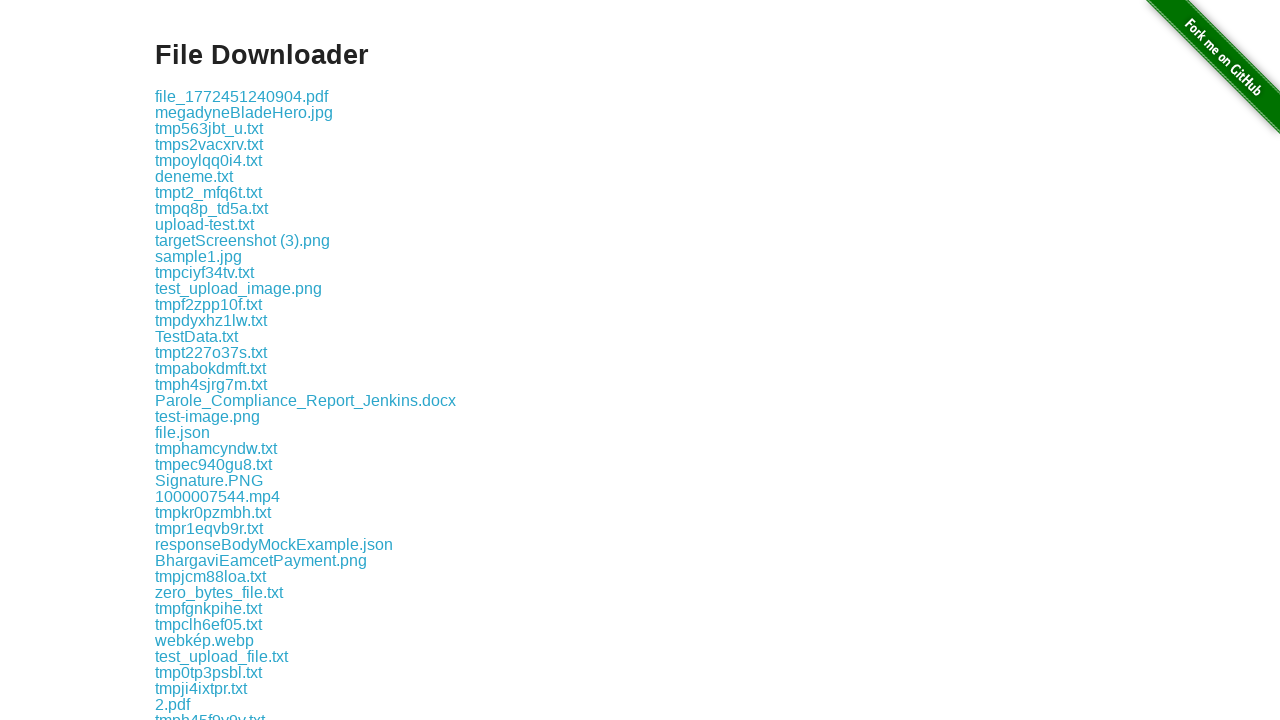

Navigated to download page
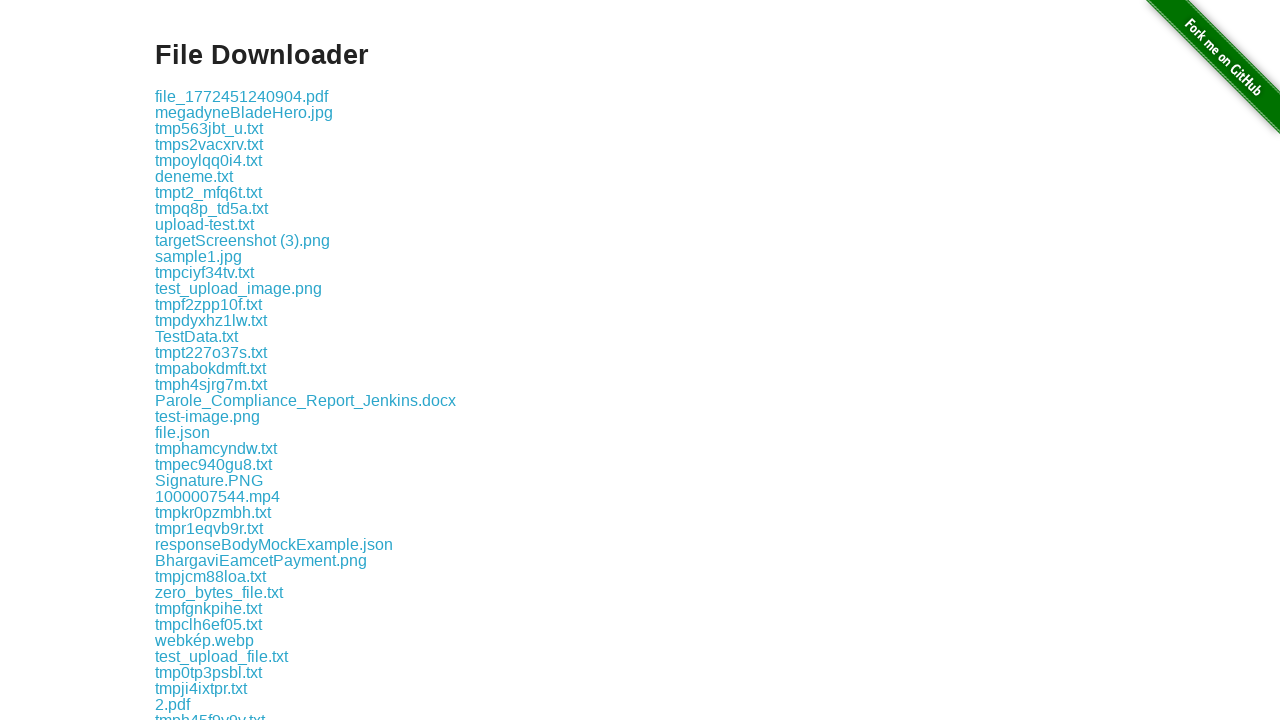

Clicked download link to trigger file download at (242, 96) on .example a
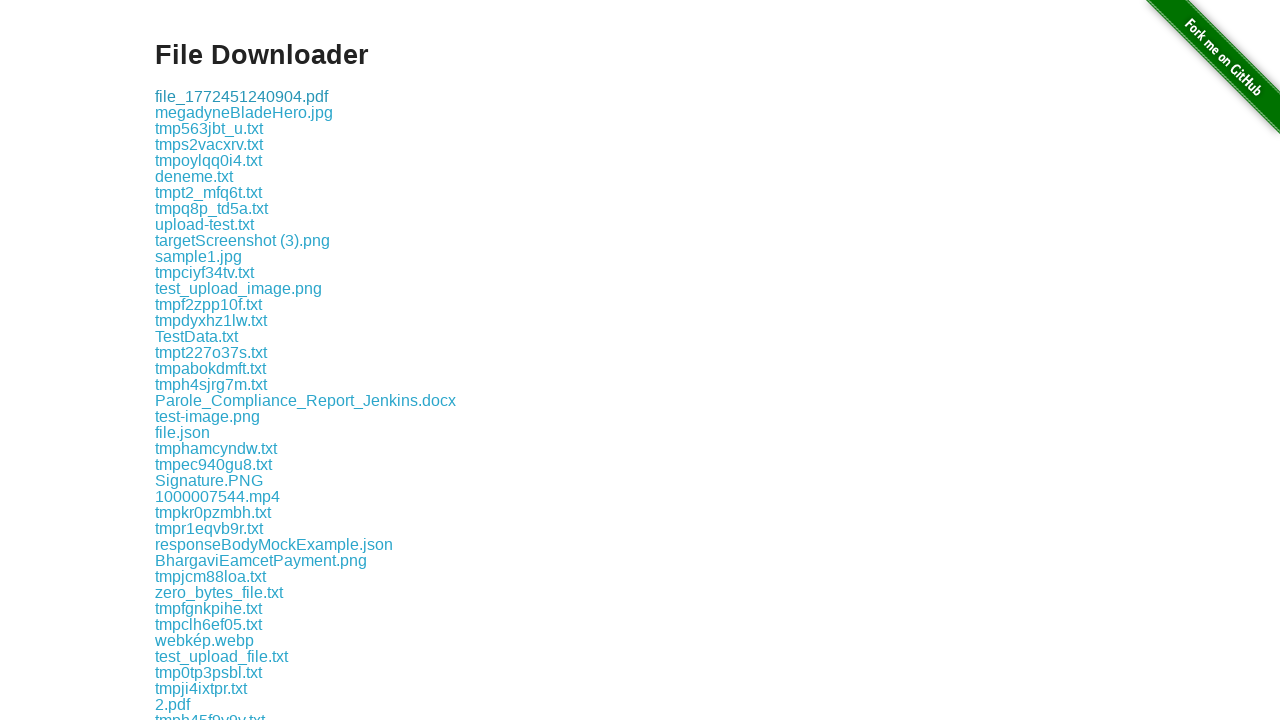

Waited for download to complete
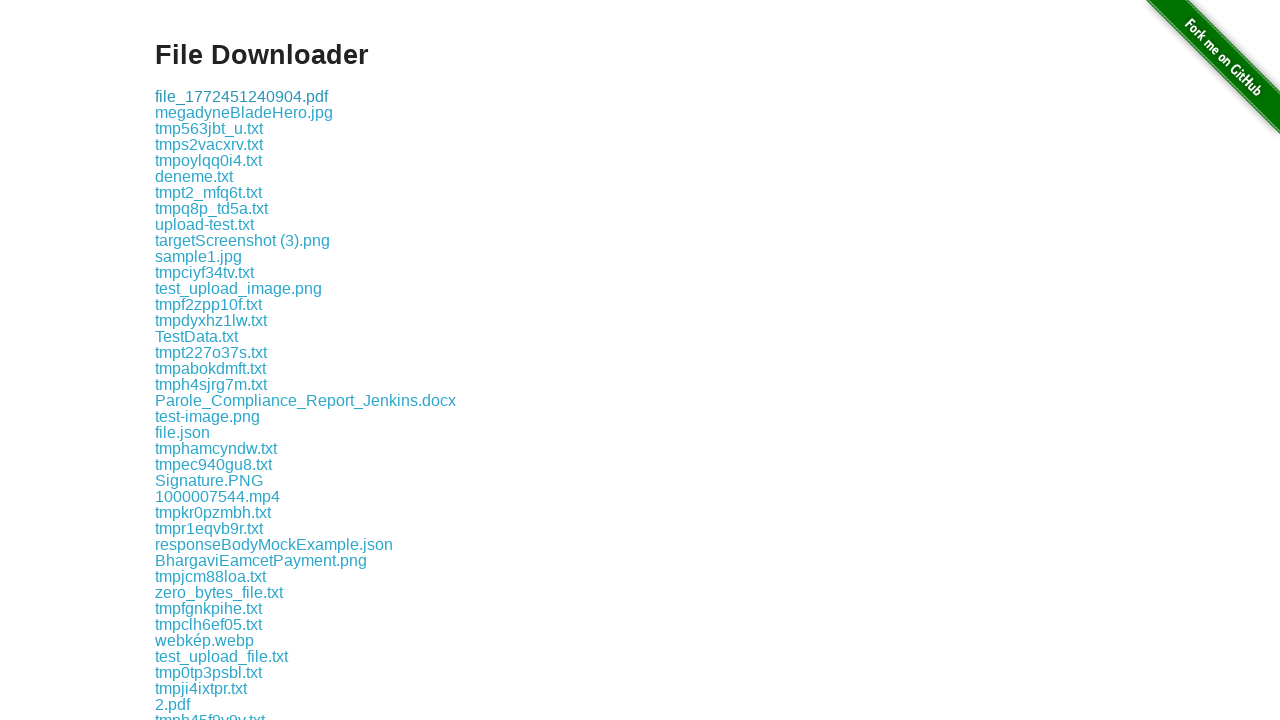

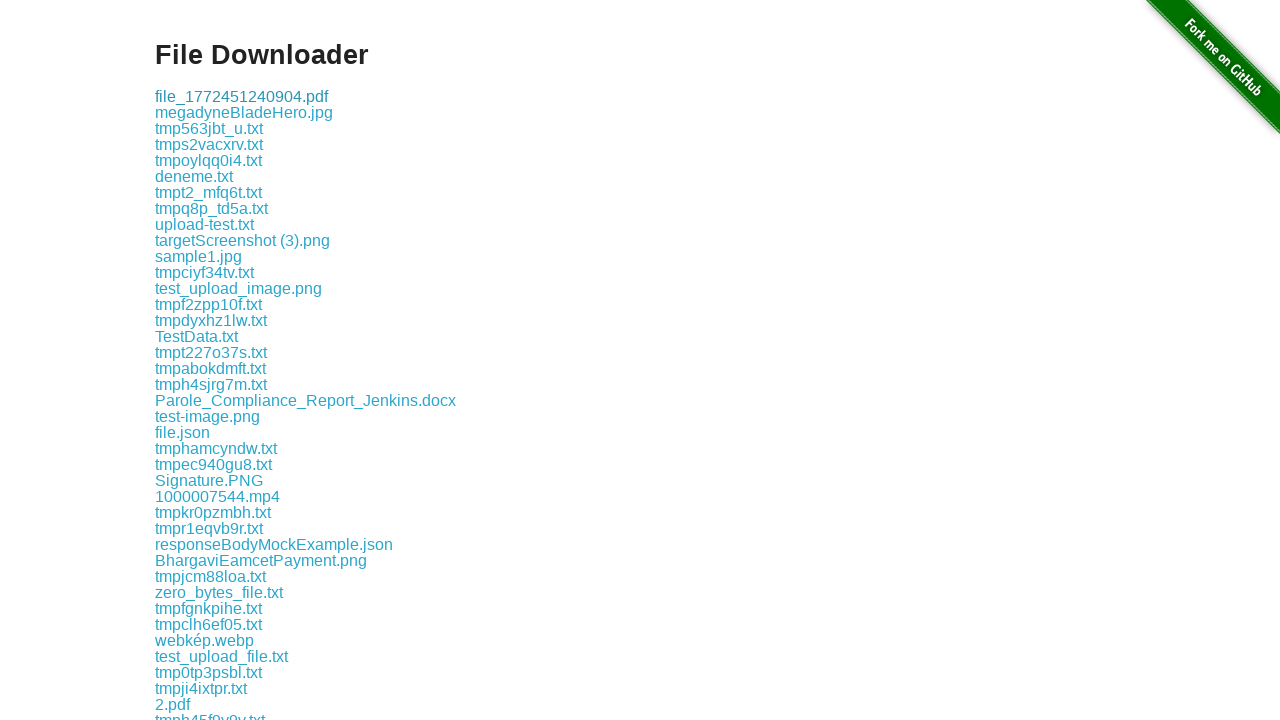